Tests dropdown selection functionality by selecting a year option from a dropdown menu on a test page

Starting URL: https://testcenter.techproeducation.com/index.php?page=dropdown

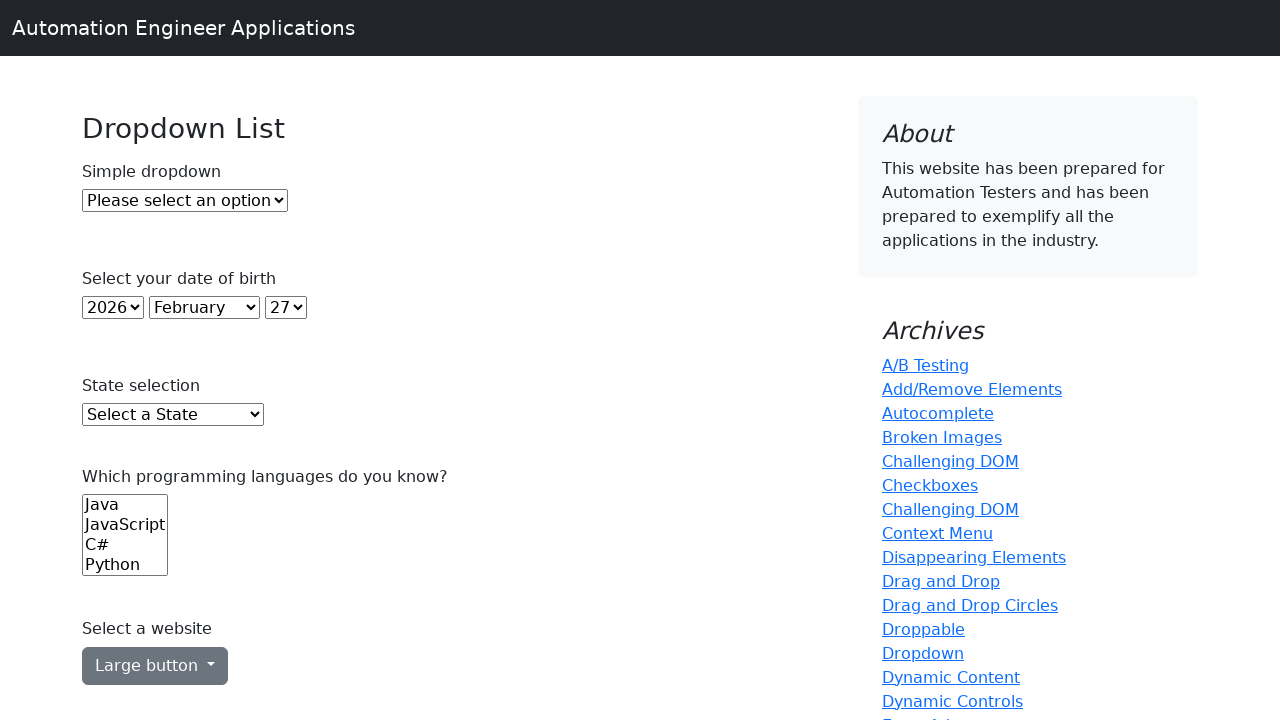

Selected year '2005' from the year dropdown menu on select#year
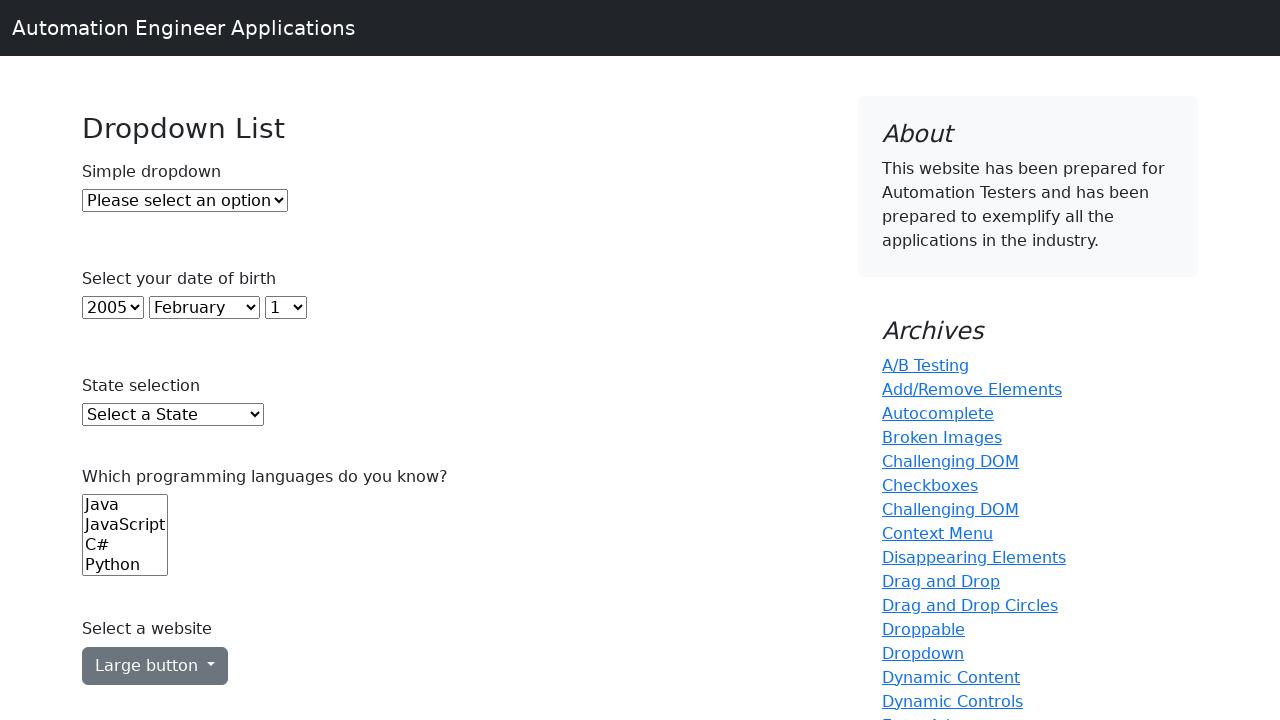

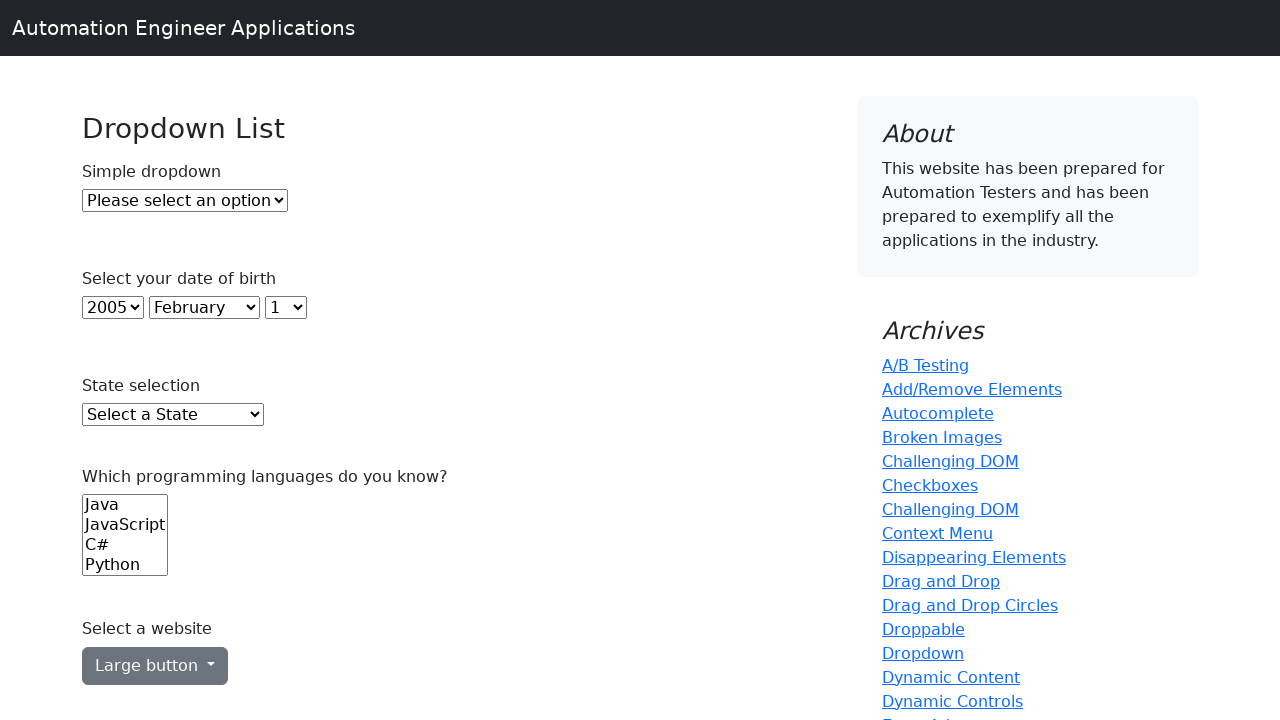